Tests sign-up form validation by clicking submit with empty fields and verifying error messages are displayed for email, password, and password confirmation fields.

Starting URL: http://qa-test-v1.s3-website-ap-southeast-2.amazonaws.com/

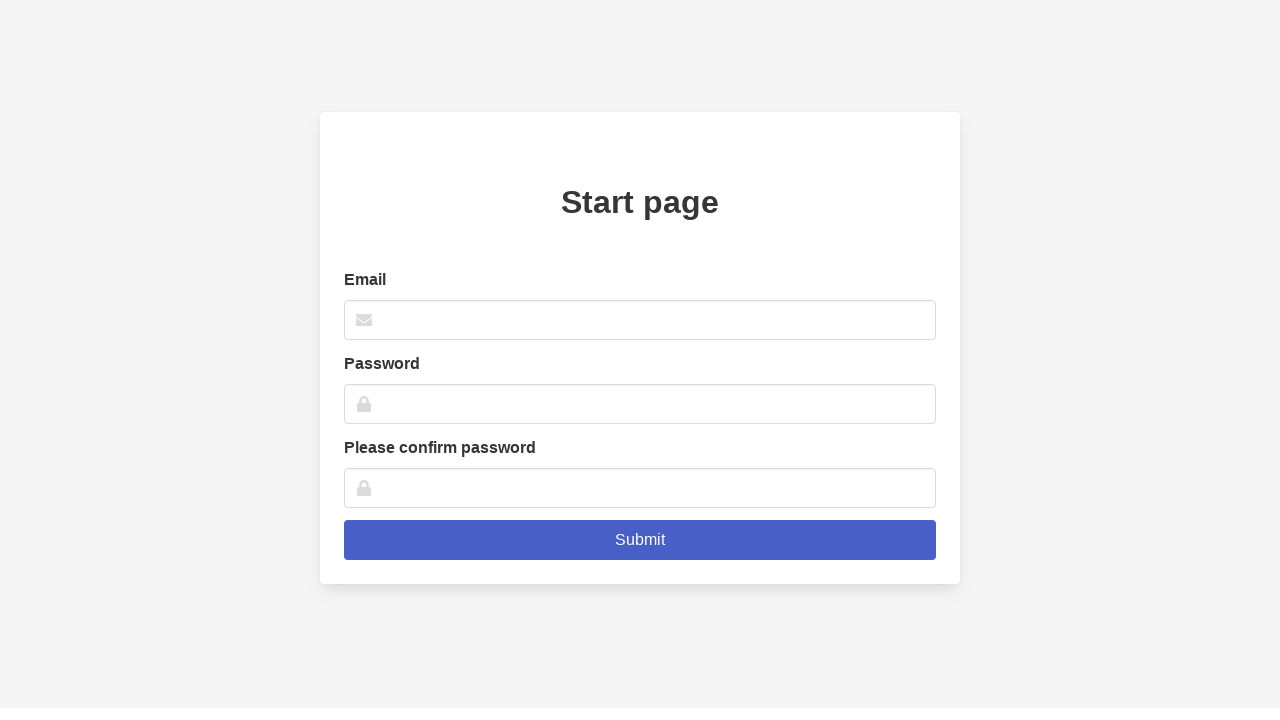

Navigated to sign-up form page
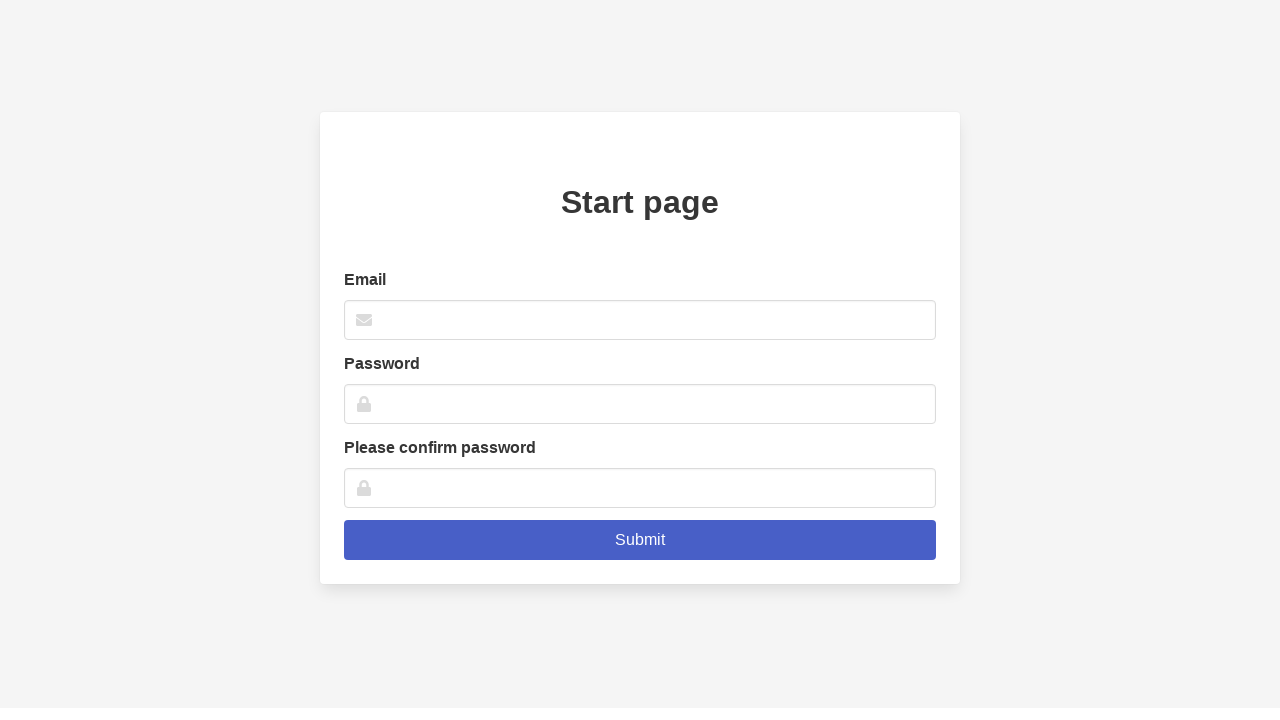

Clicked submit button with empty form fields at (640, 540) on .is-link
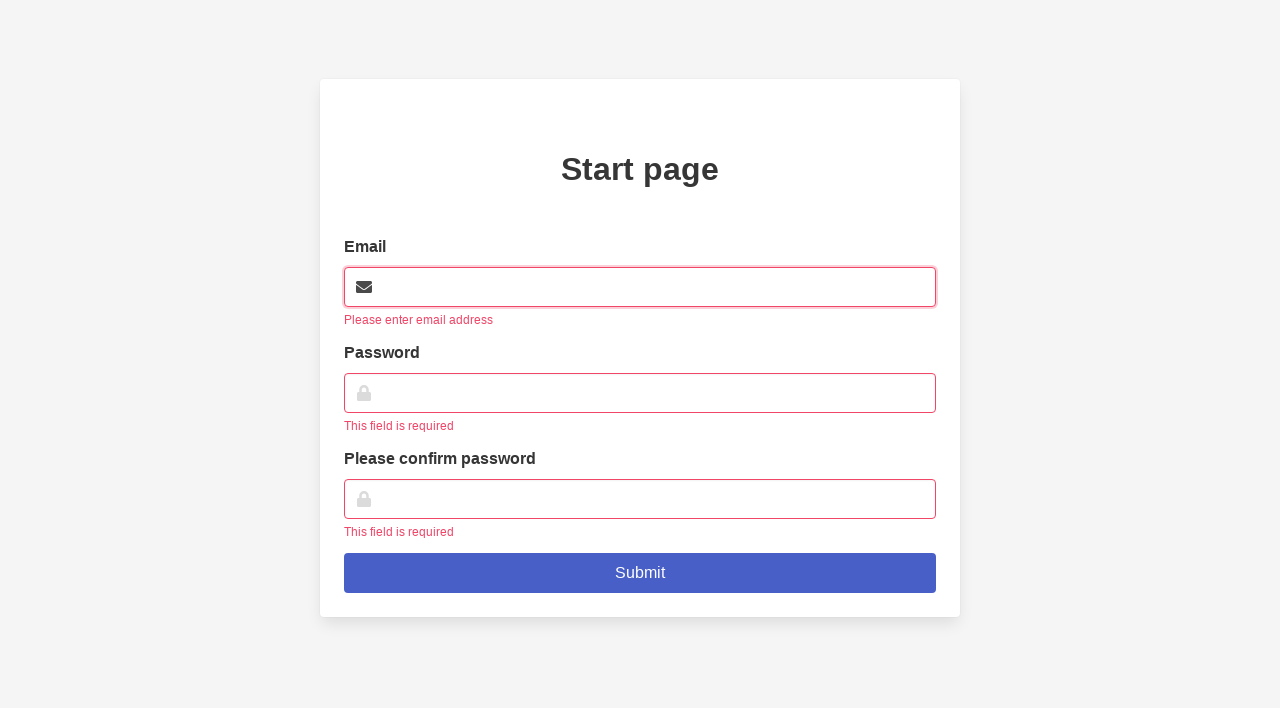

Email field error message appeared
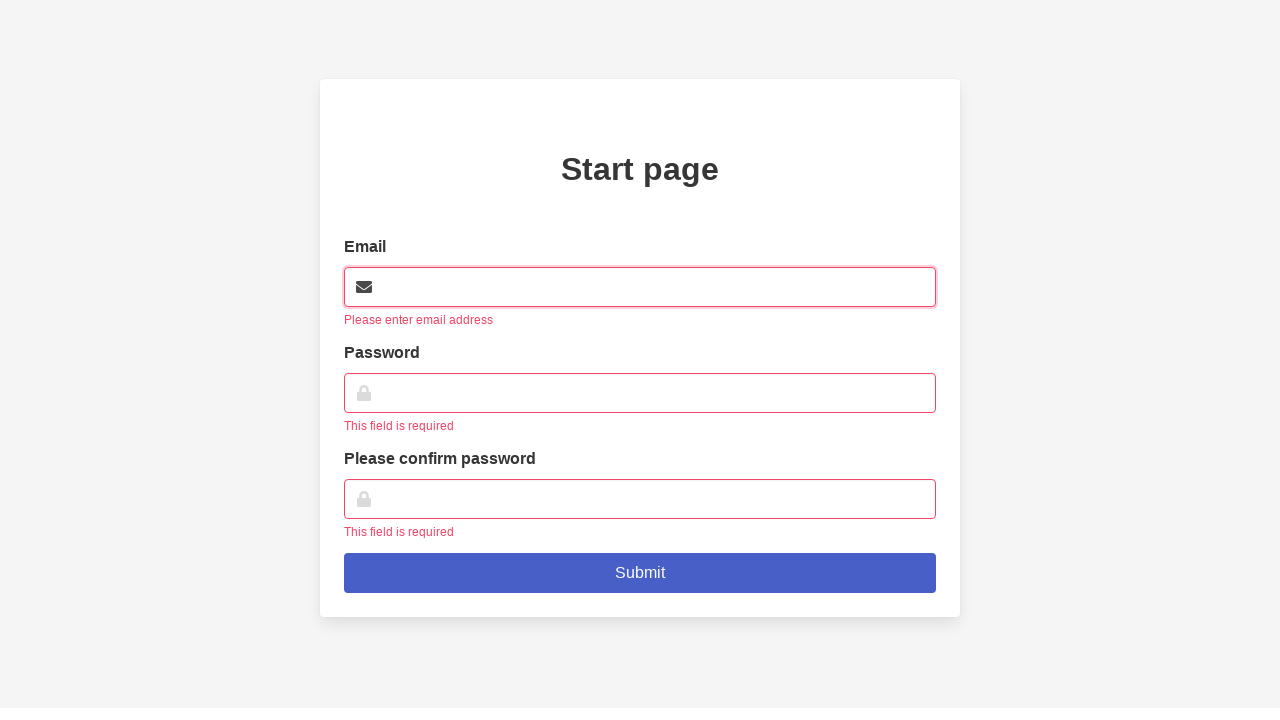

Password field error message appeared
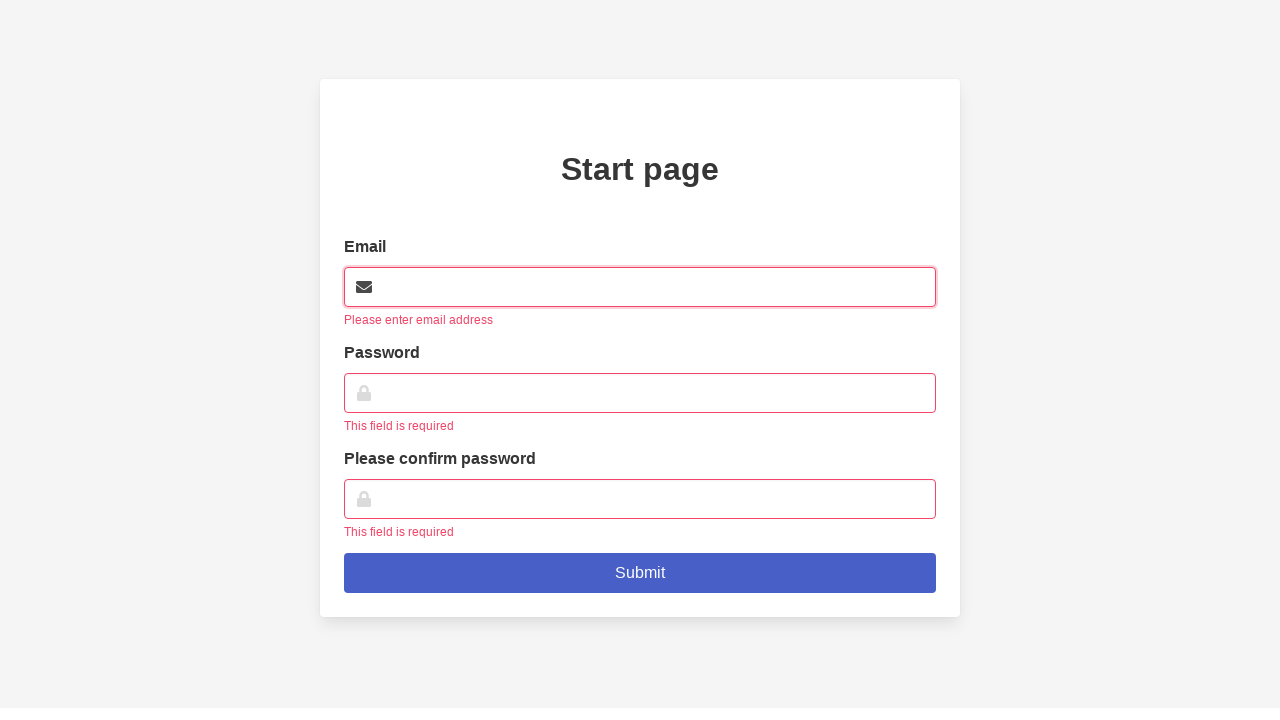

Password confirmation field error message appeared
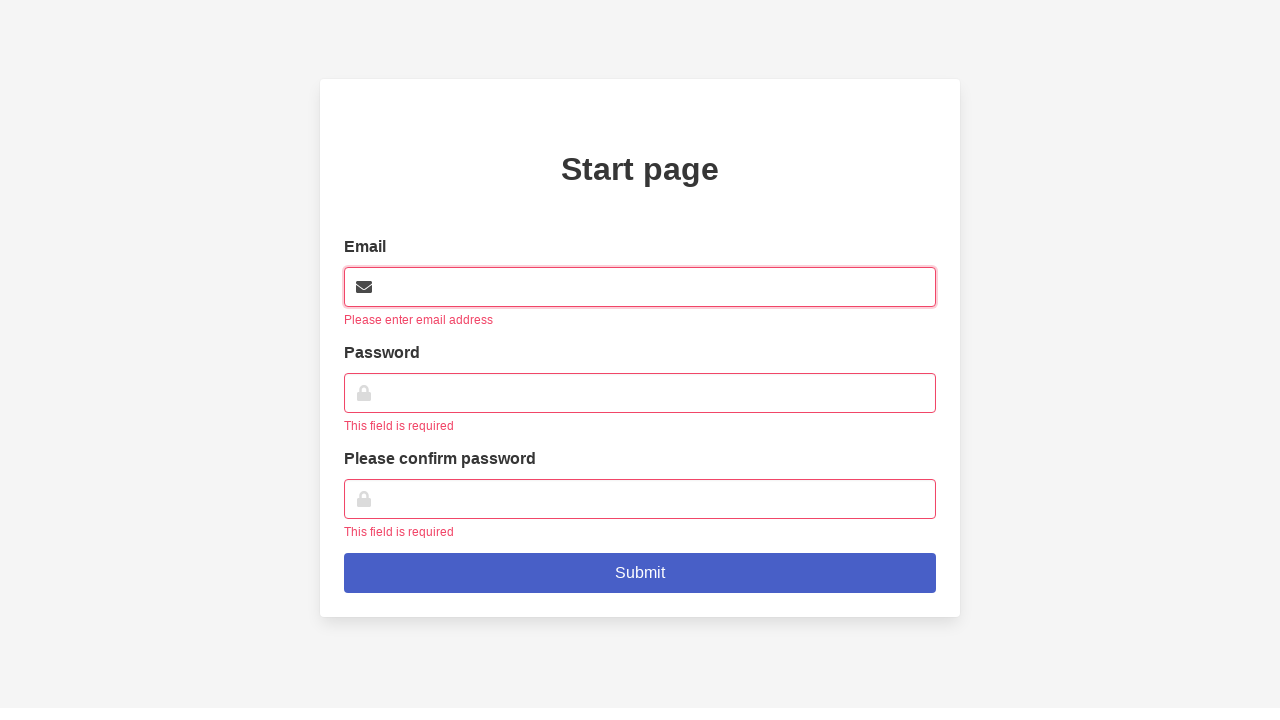

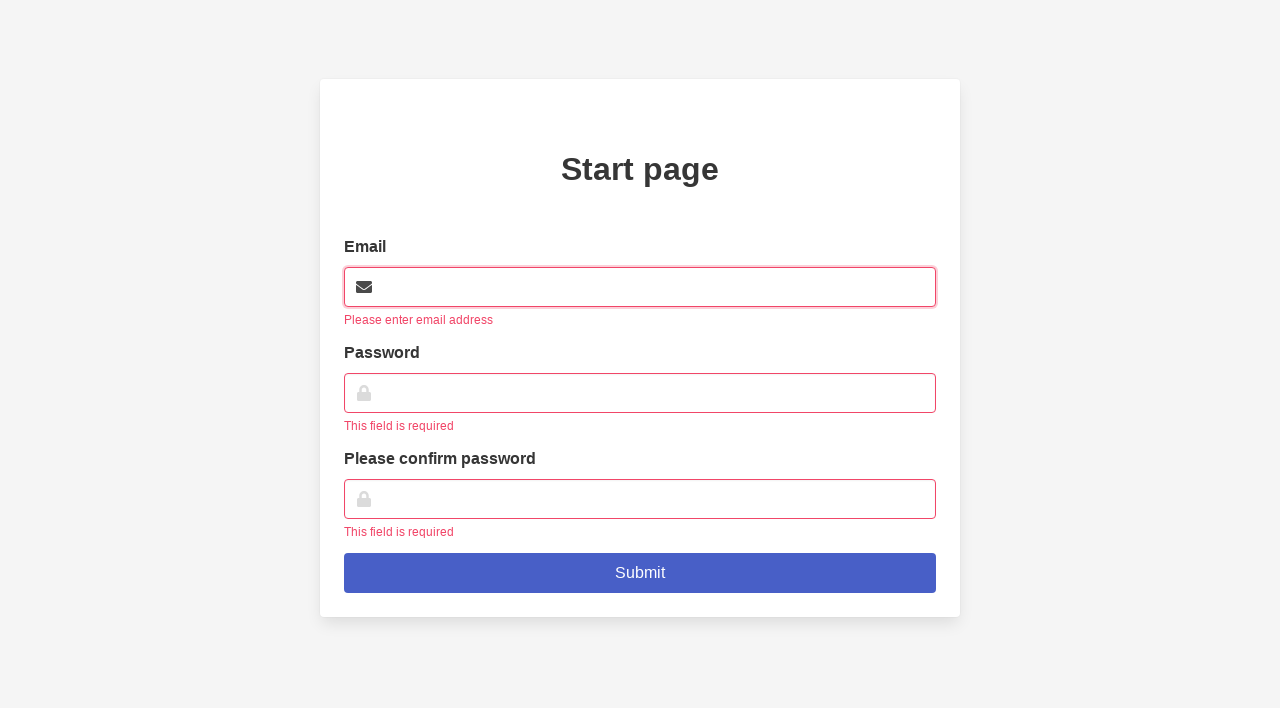